Tests hover functionality on The Internet demo site by hovering over a user avatar to reveal a hidden link, then clicking on the user profile link

Starting URL: http://the-internet.herokuapp.com/hovers

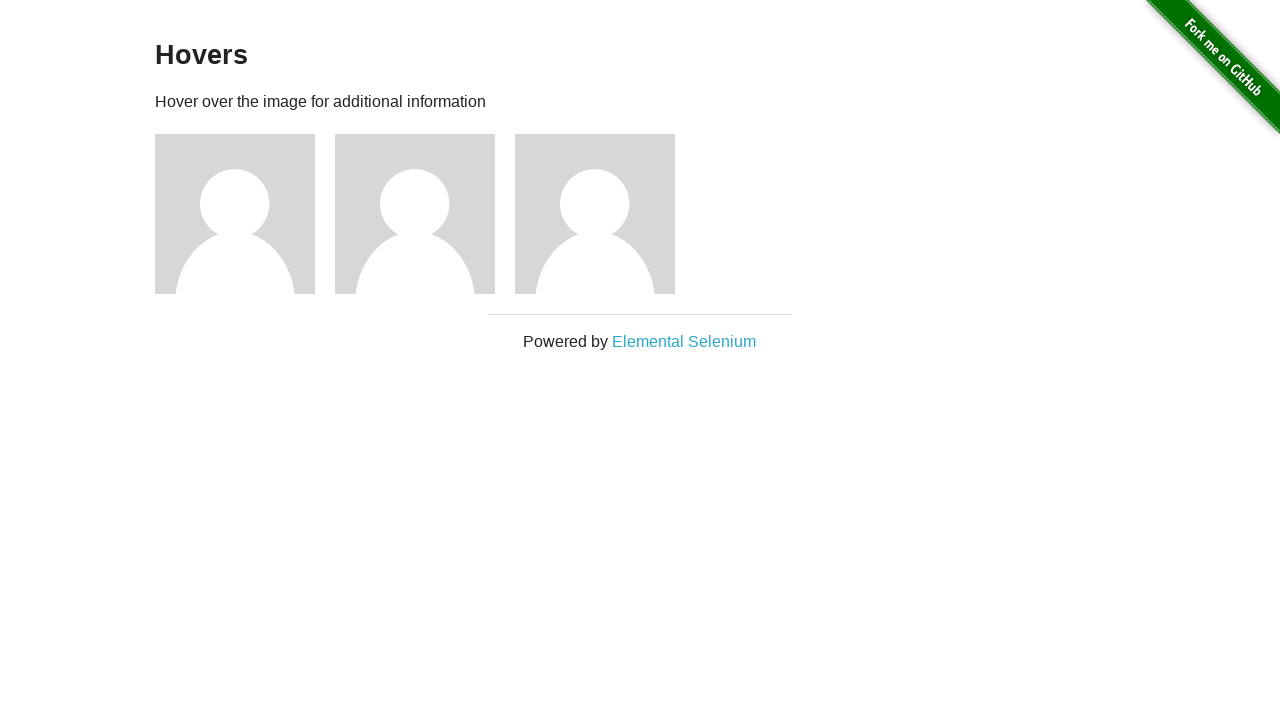

Navigated to The Internet hovers demo page
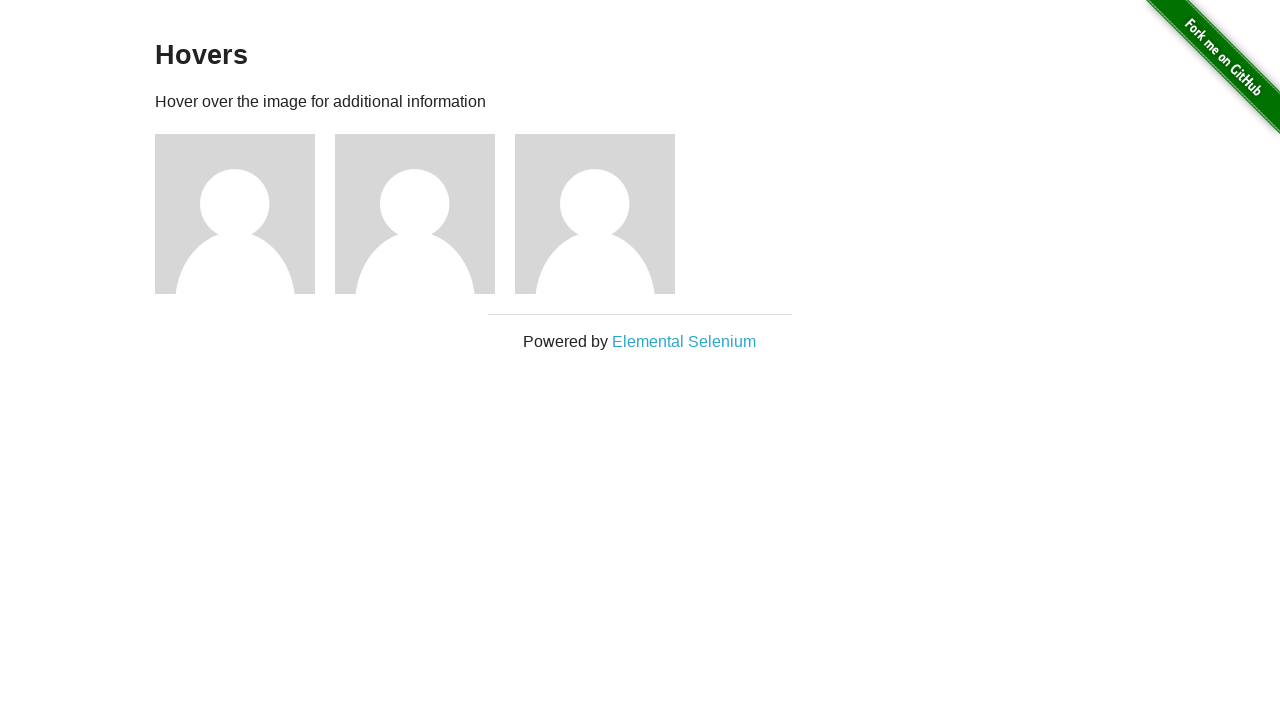

Hovered over the first user avatar to reveal hidden content at (235, 214) on (//*[@src='/img/avatar-blank.jpg'])[1] >> nth=0
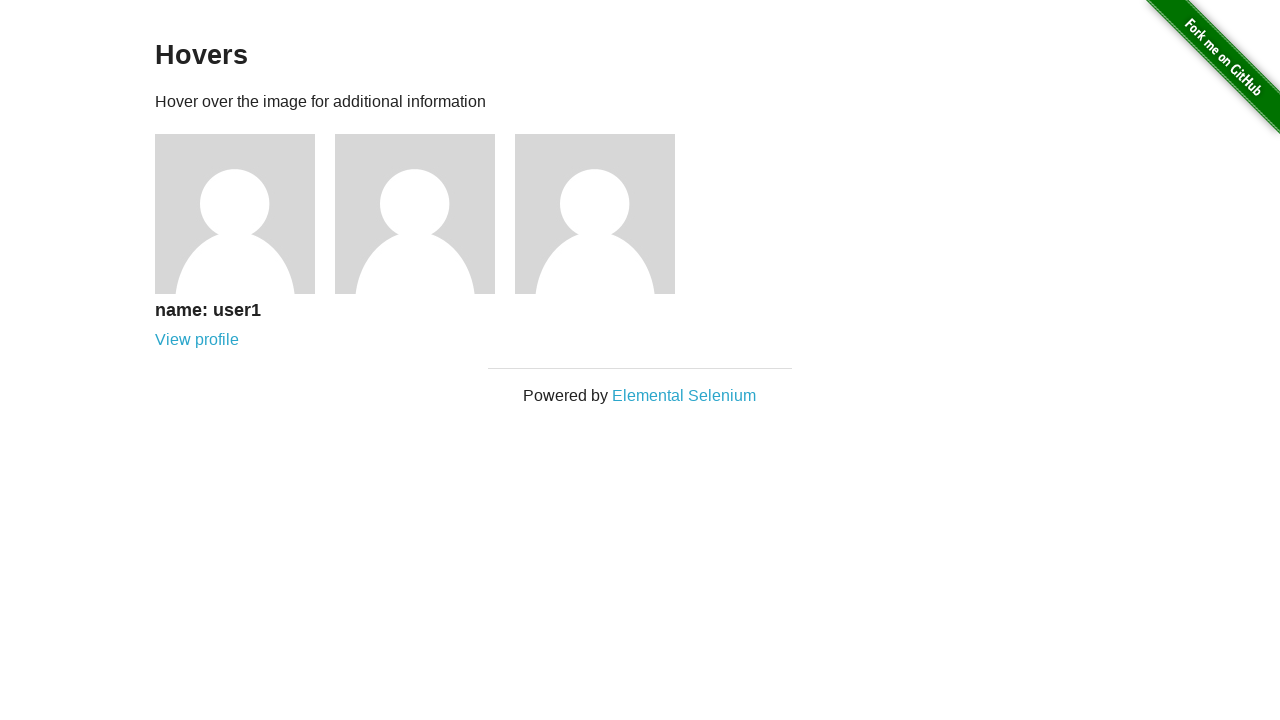

User profile link appeared after hover
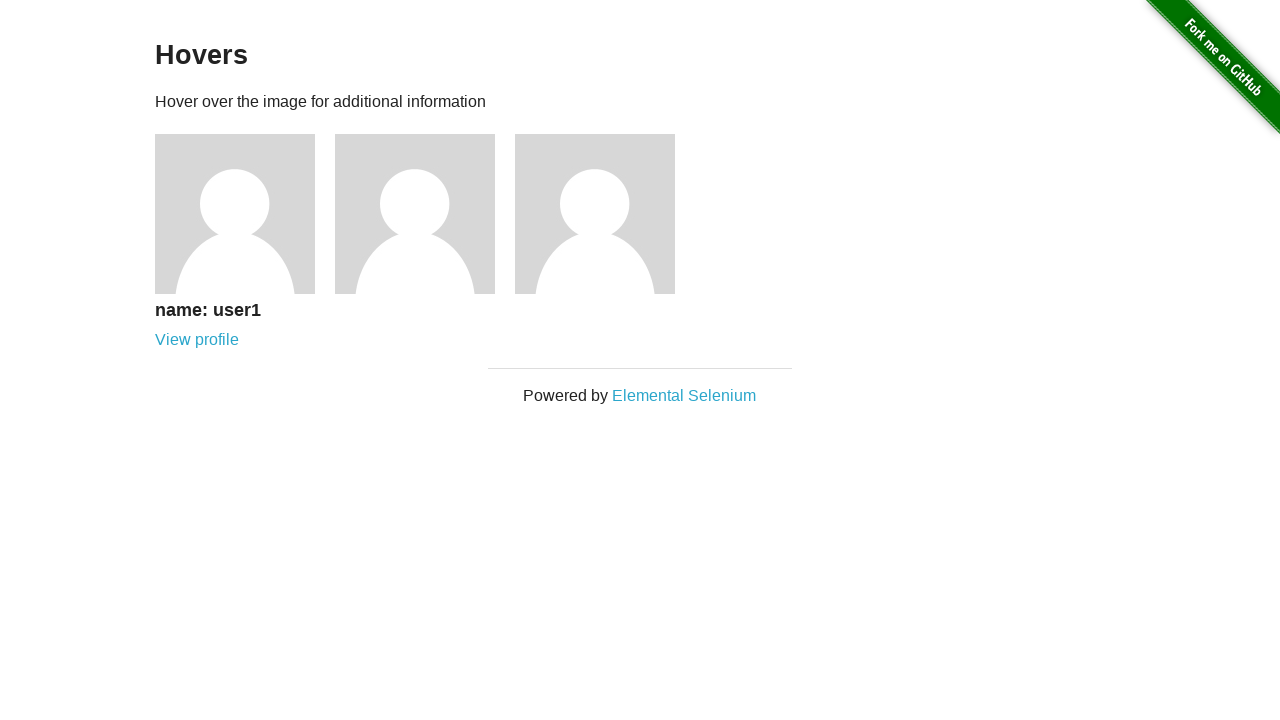

Clicked on the user profile link at (197, 340) on a[href='/users/1']
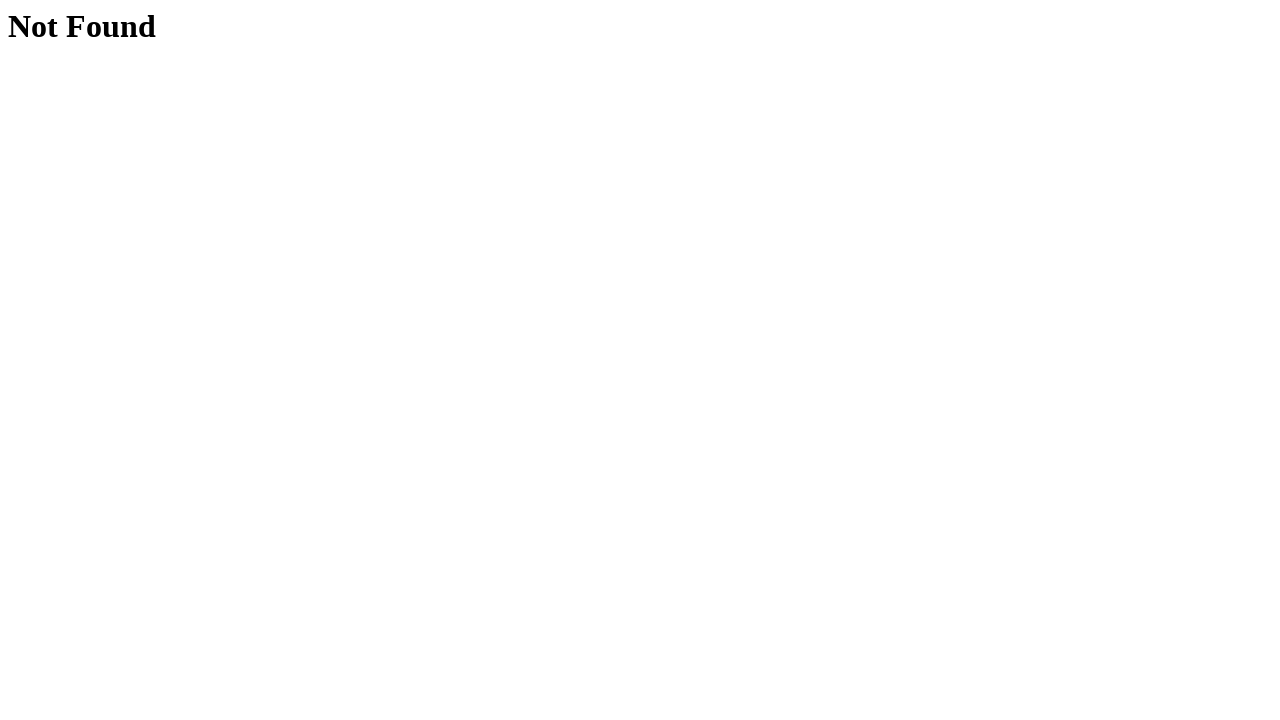

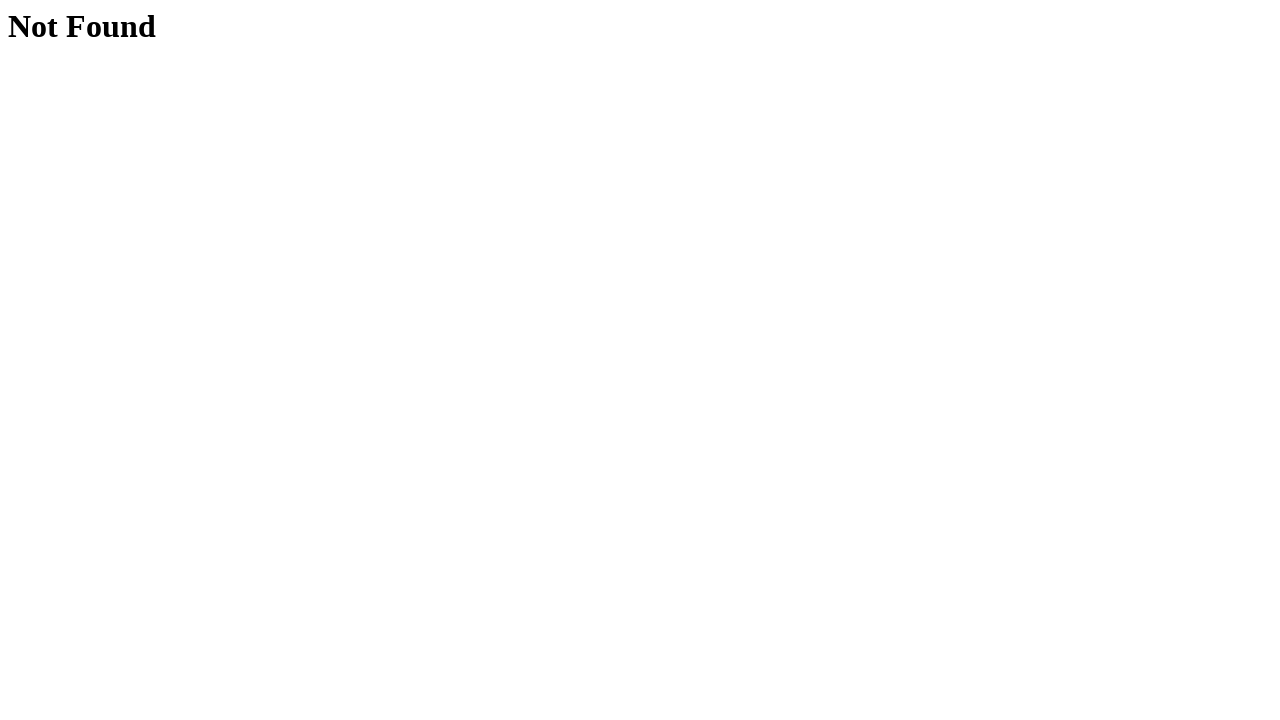